Tests interaction with a random number generator website by modifying the maximum number input field to 1000 and clicking the generate button to produce a random number.

Starting URL: https://randstuff.ru/number/

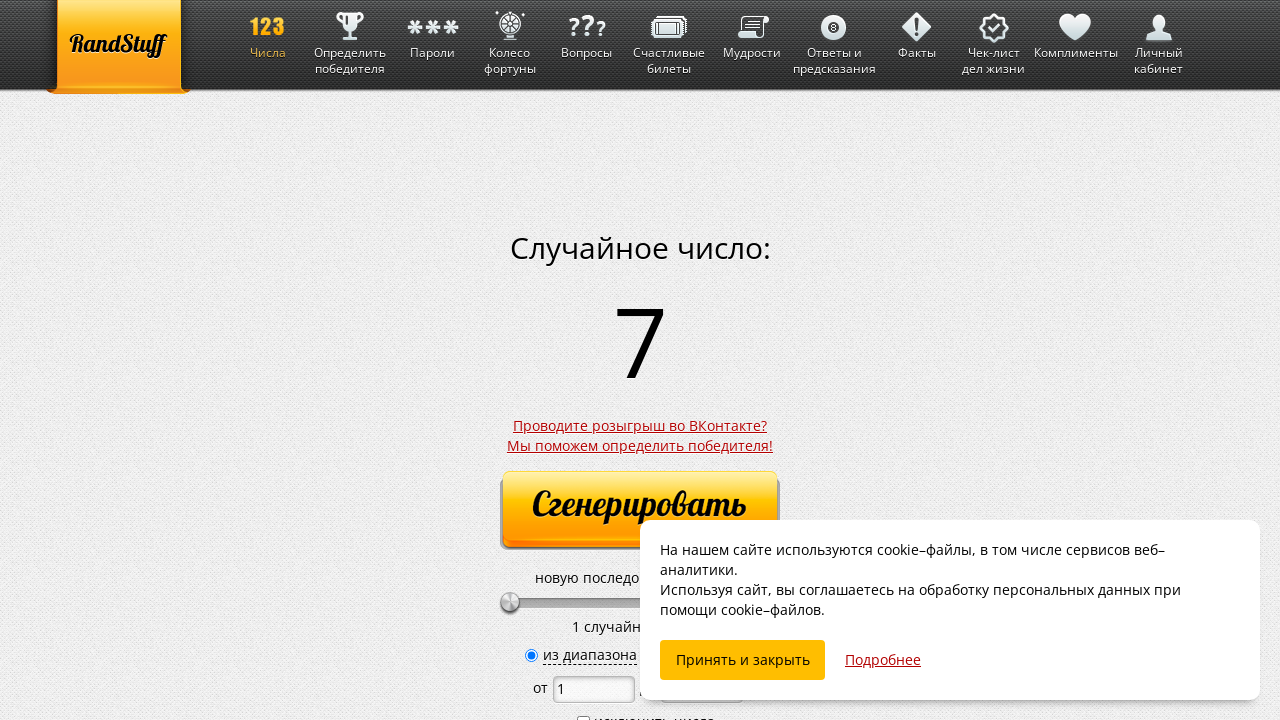

Located the maximum number input field
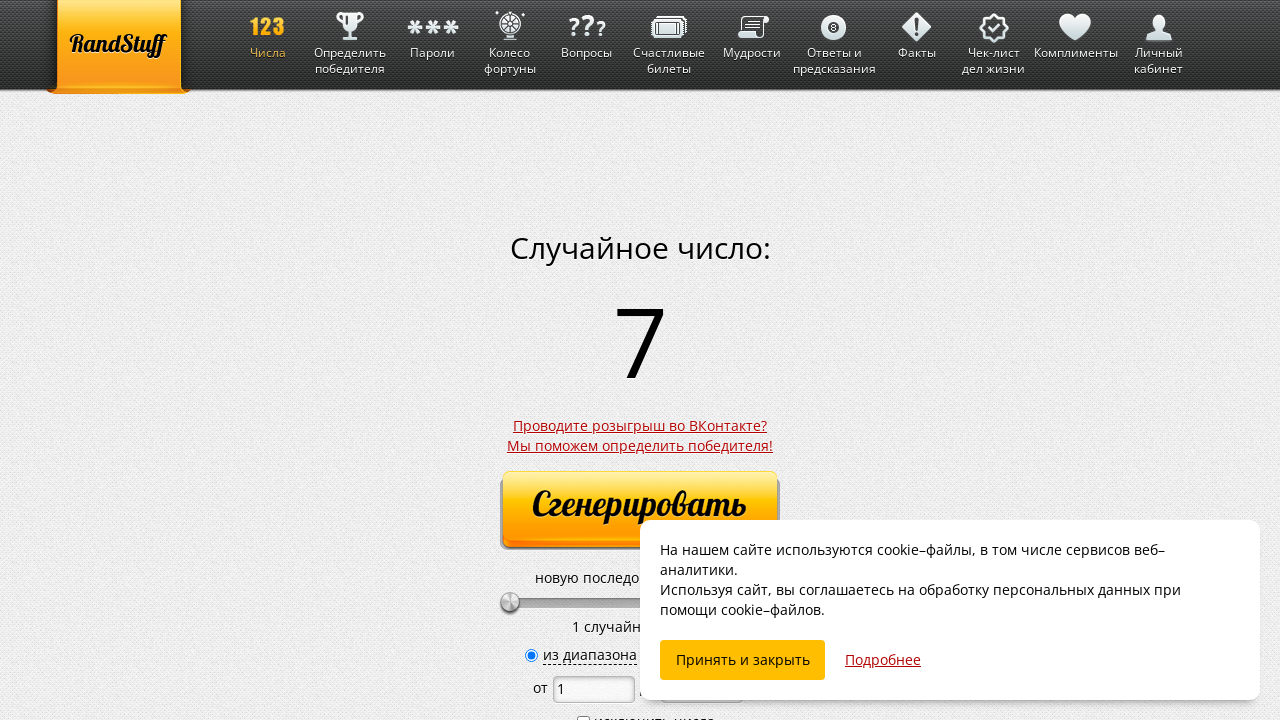

Clicked on the maximum number input field at (702, 360) on #number-end
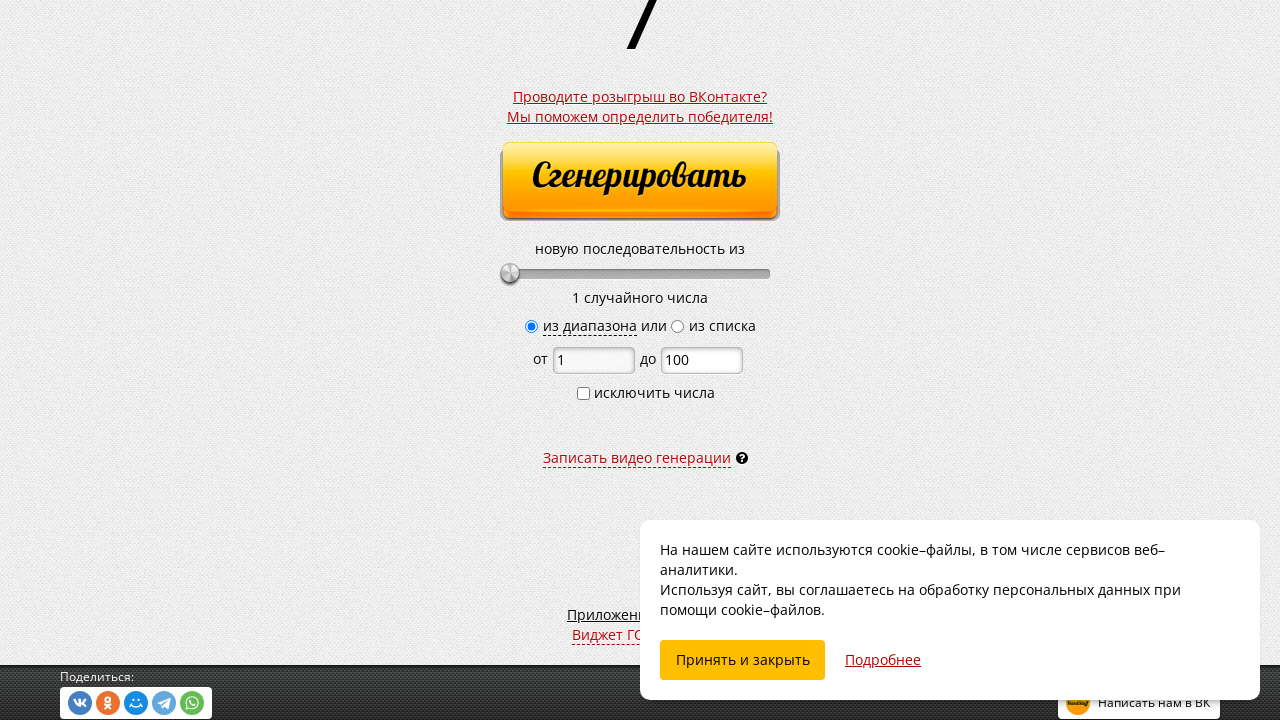

Selected all text in the maximum number input field on #number-end
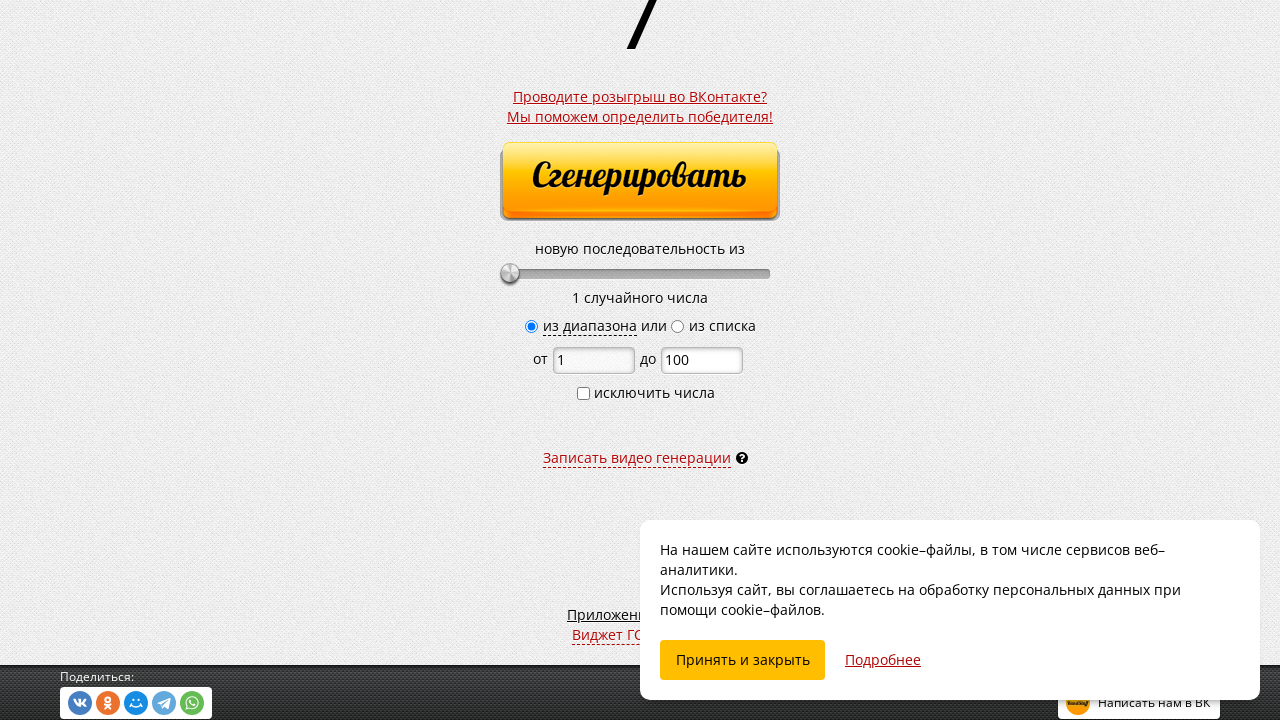

Filled the maximum number input field with value 1000 on #number-end
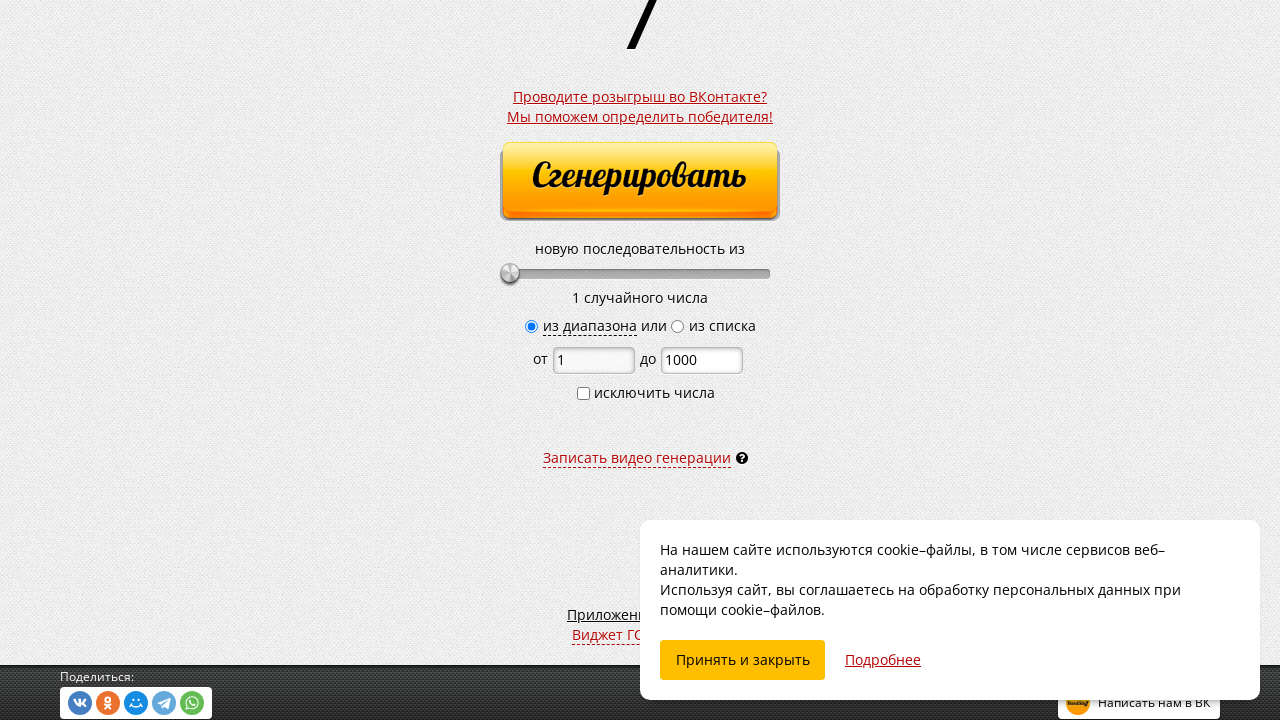

Clicked the generate button to produce a random number at (640, 182) on #button
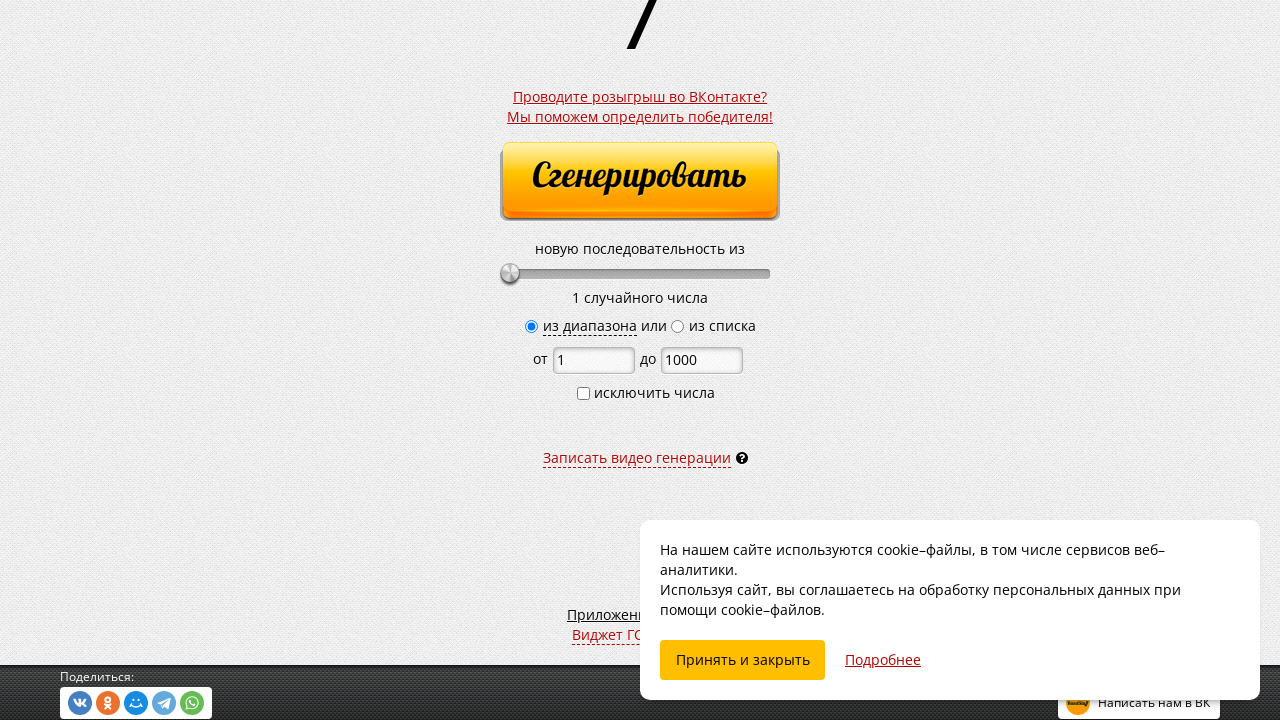

Random number result appeared on the page
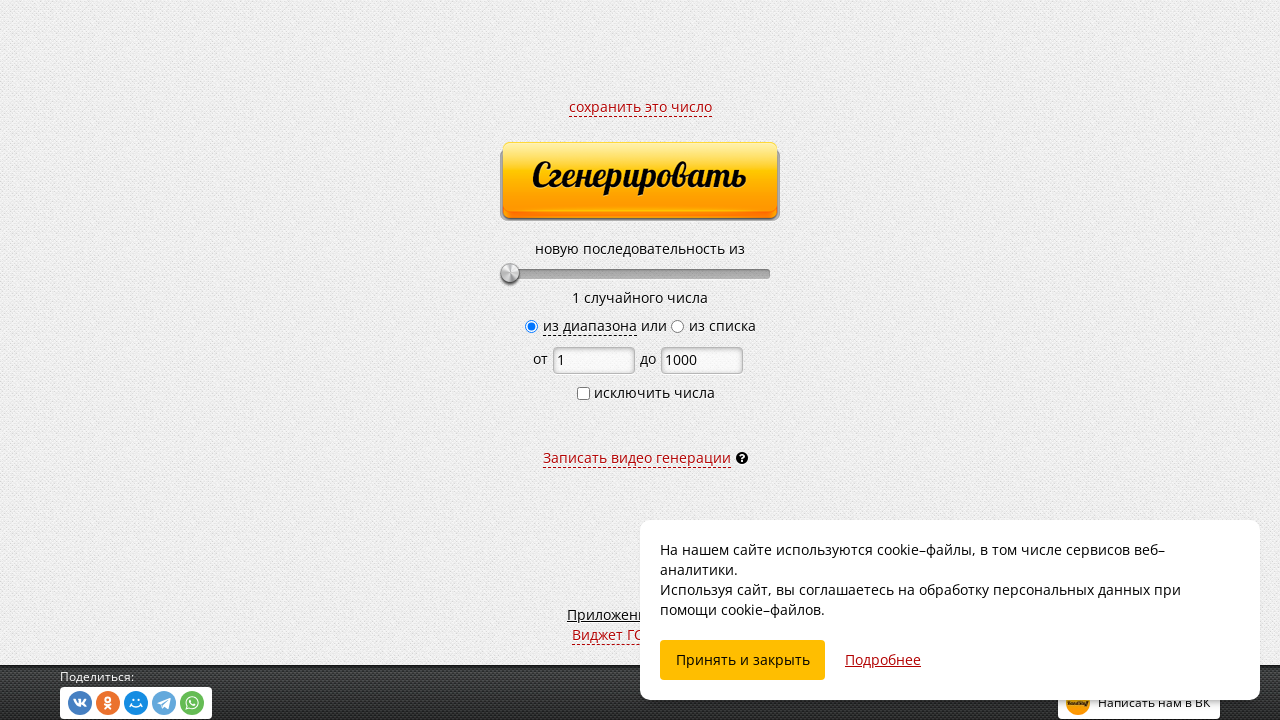

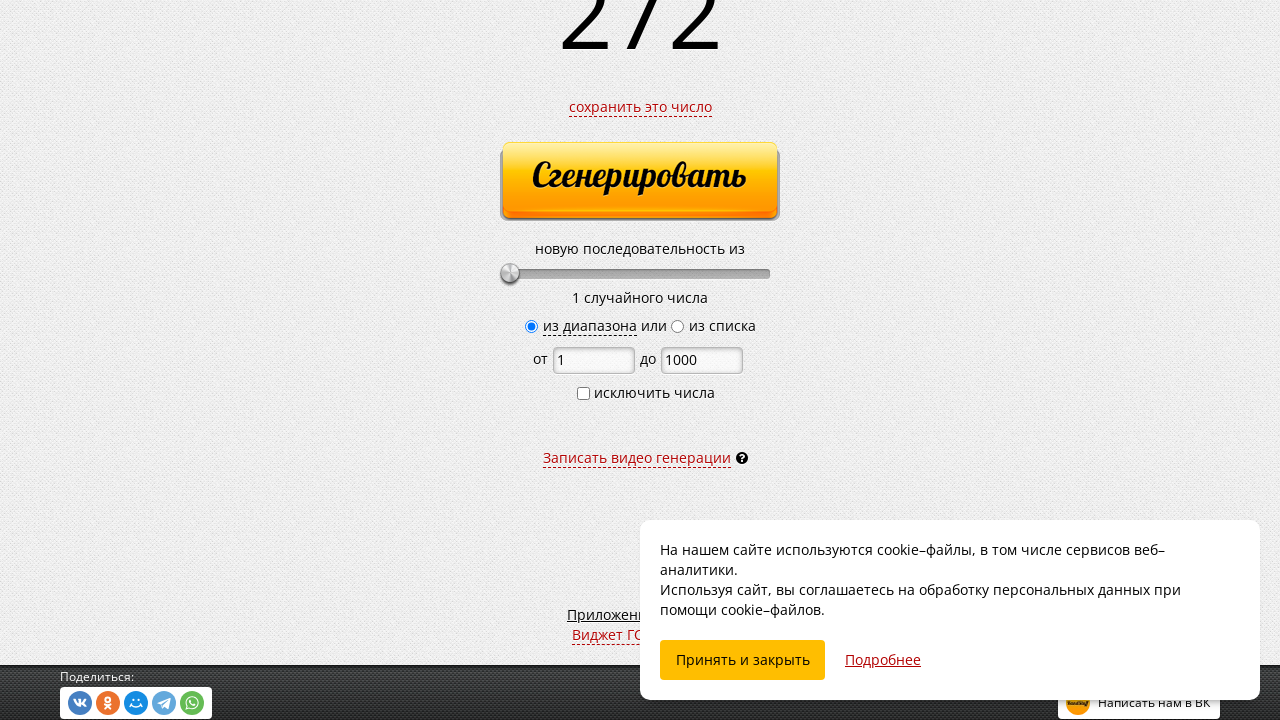